Tests navigation by clicking the "Get started" link and verifying the URL changes to the intro page

Starting URL: https://playwright.dev/

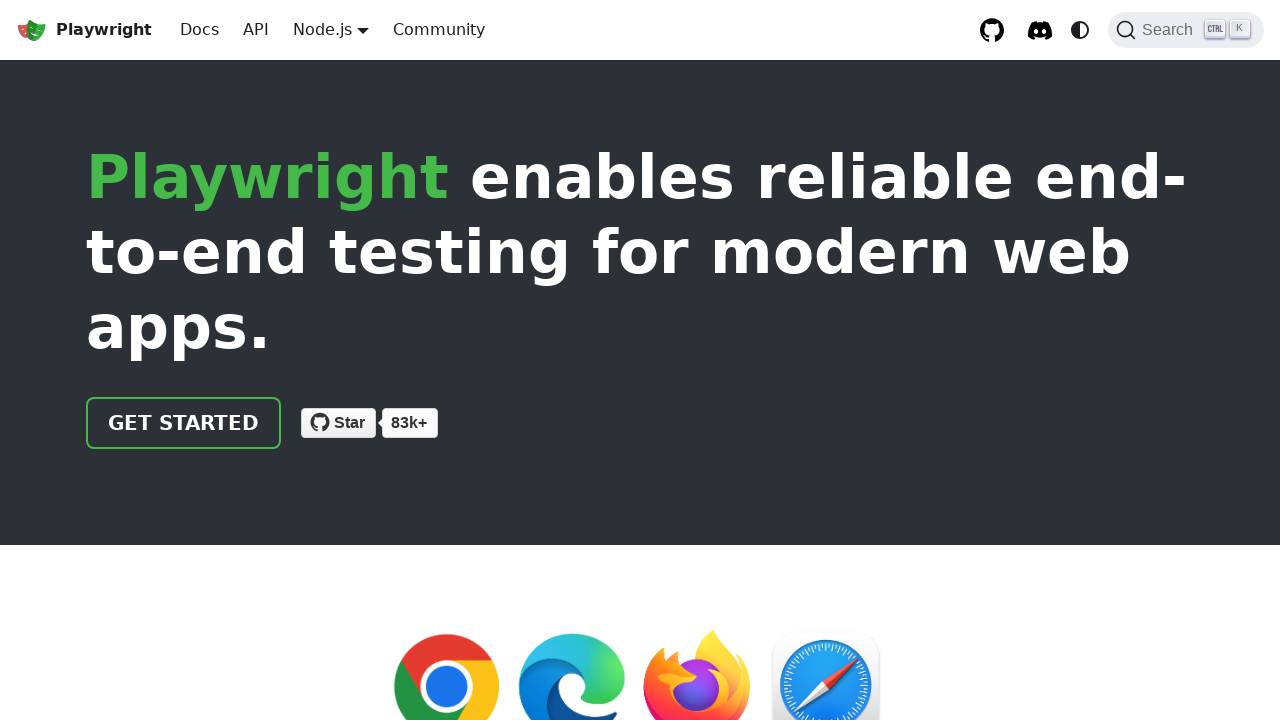

Clicked the 'Get started' link at (184, 423) on internal:role=link[name="Get started"i]
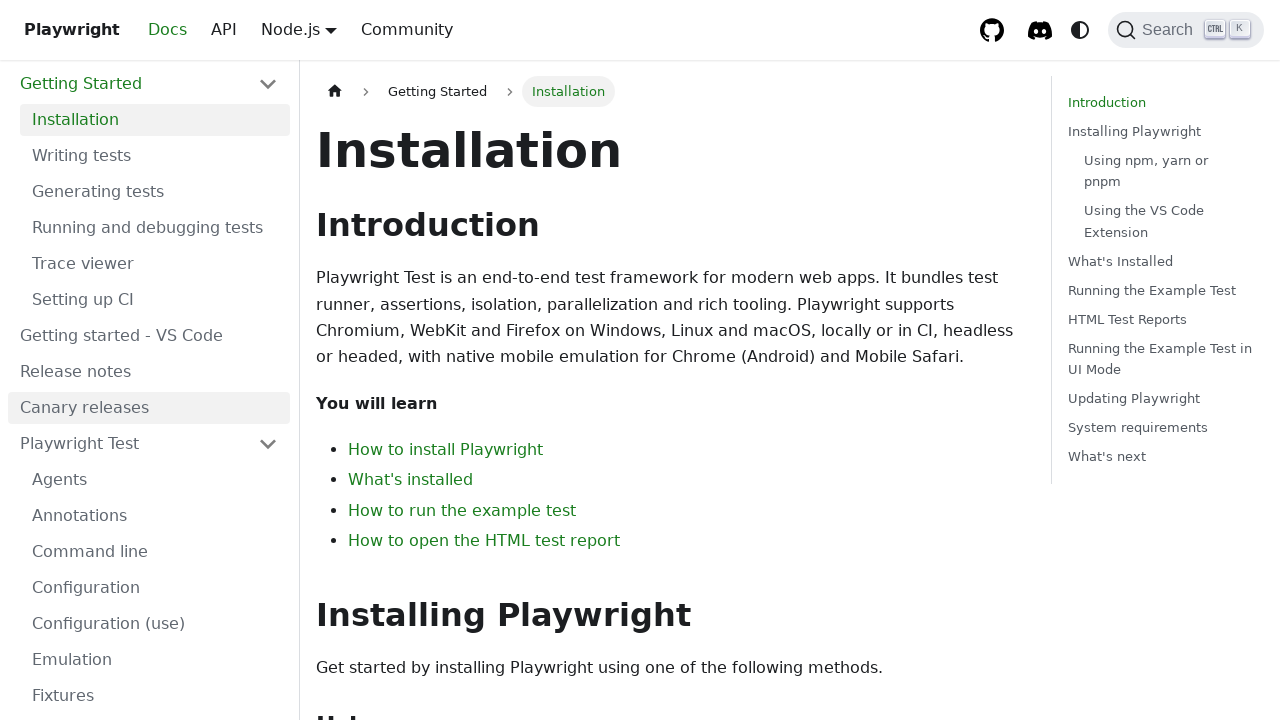

Verified URL changed to intro page
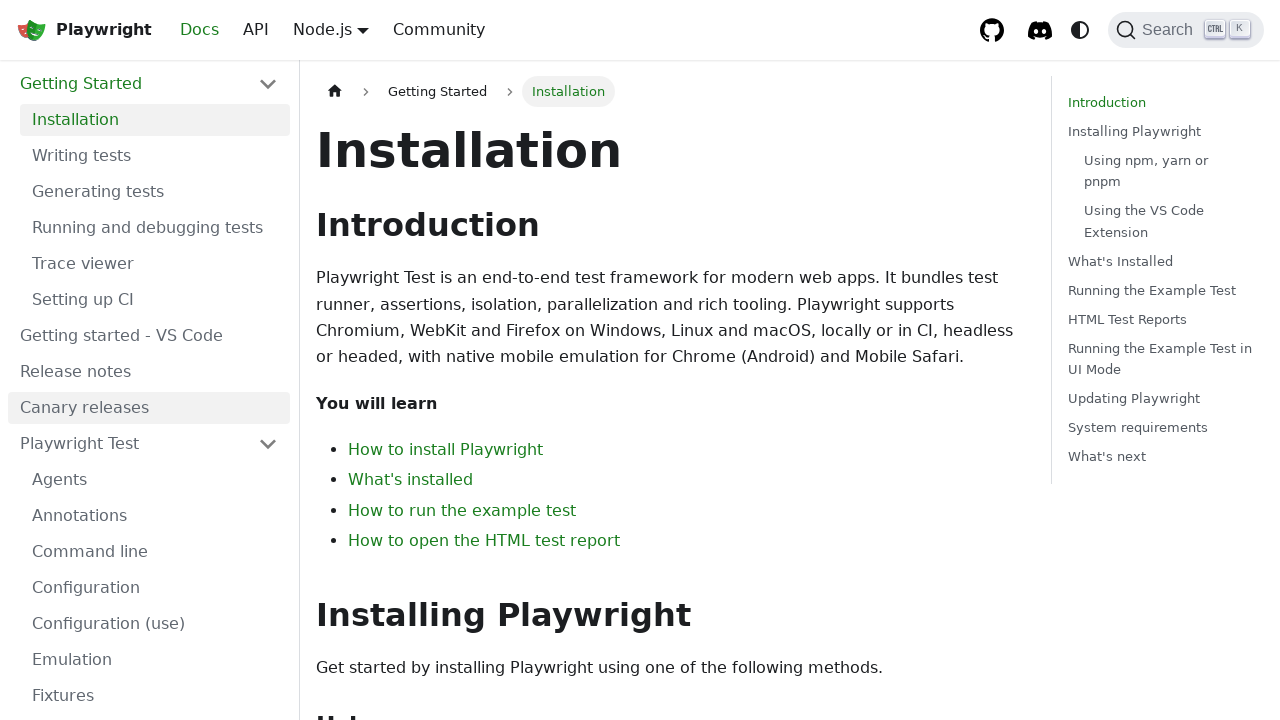

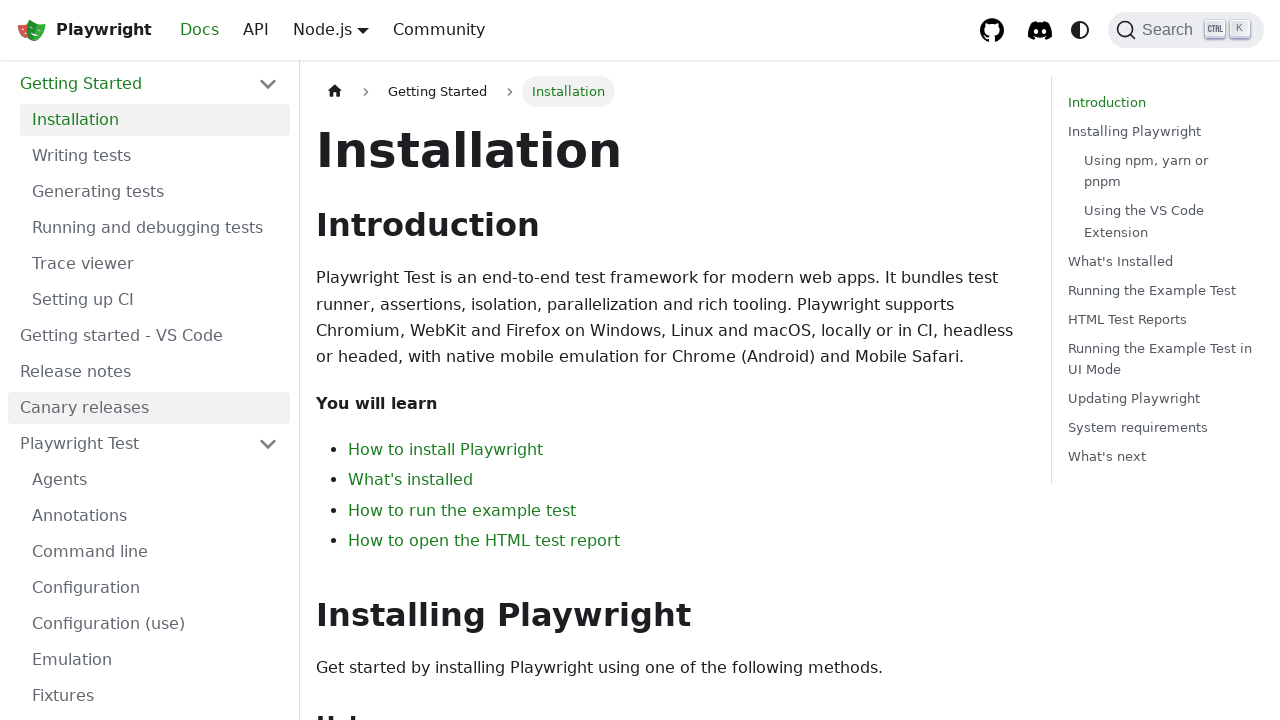